Tests dynamic loading with a 5-second wait and verifies element is displayed with correct text

Starting URL: https://automationfc.github.io/dynamic-loading/

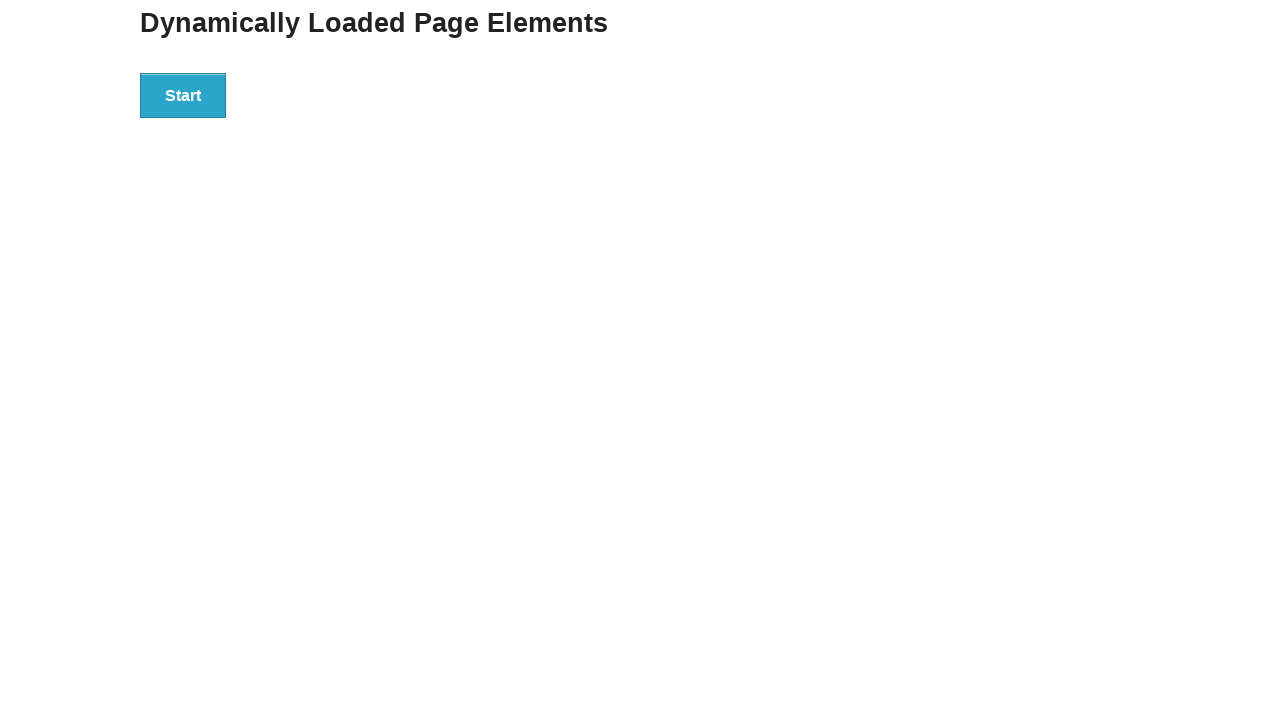

Clicked start button to initiate dynamic loading at (183, 95) on div#start>button
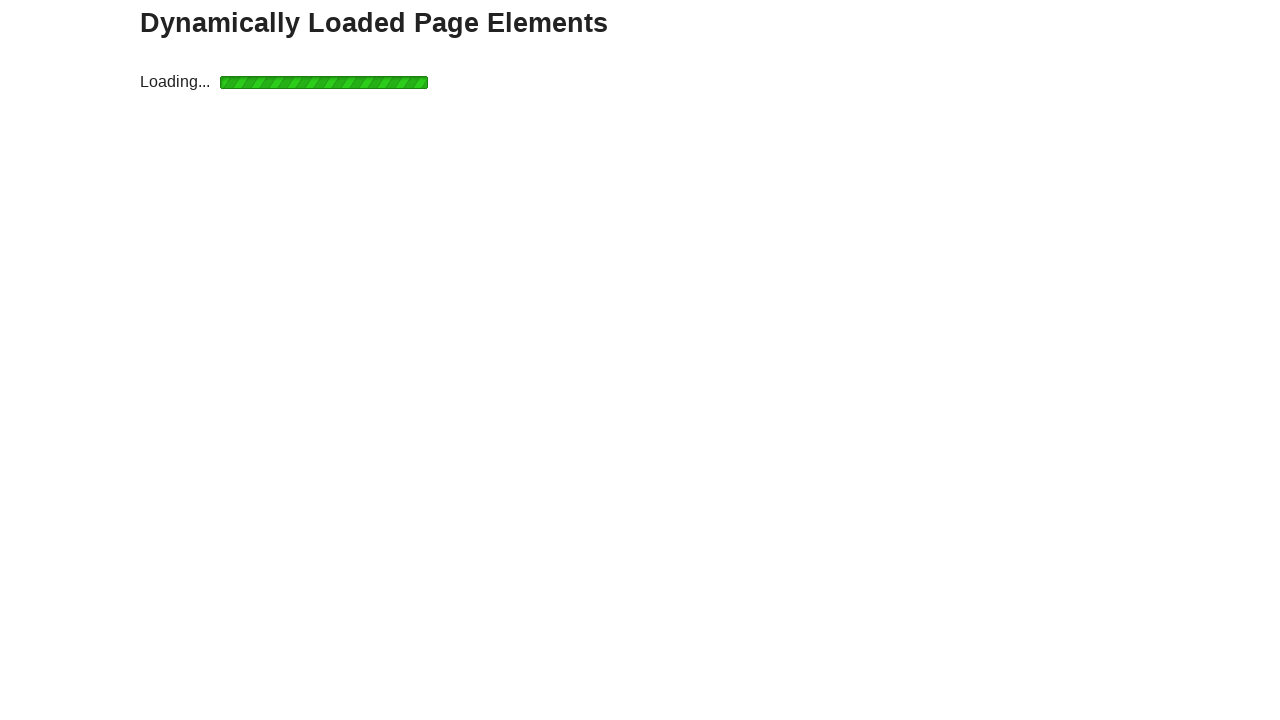

Waited 5 seconds for dynamic content to load
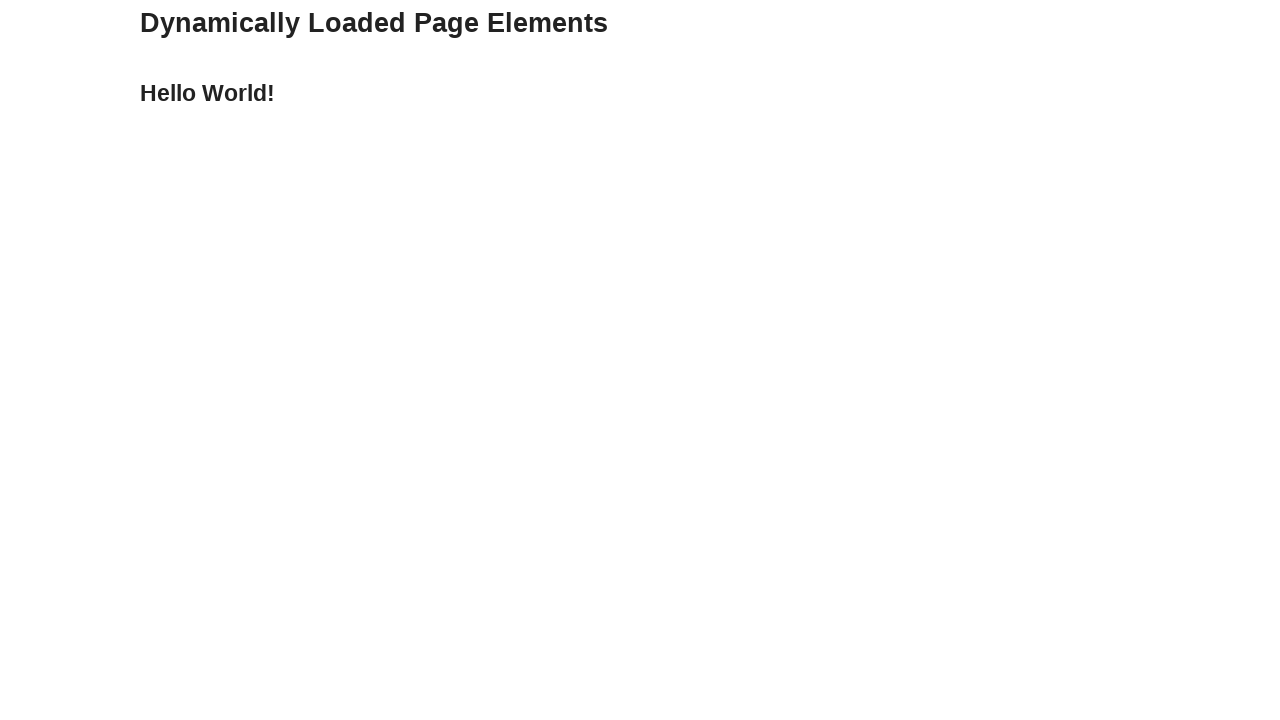

Located finish element (h4 tag)
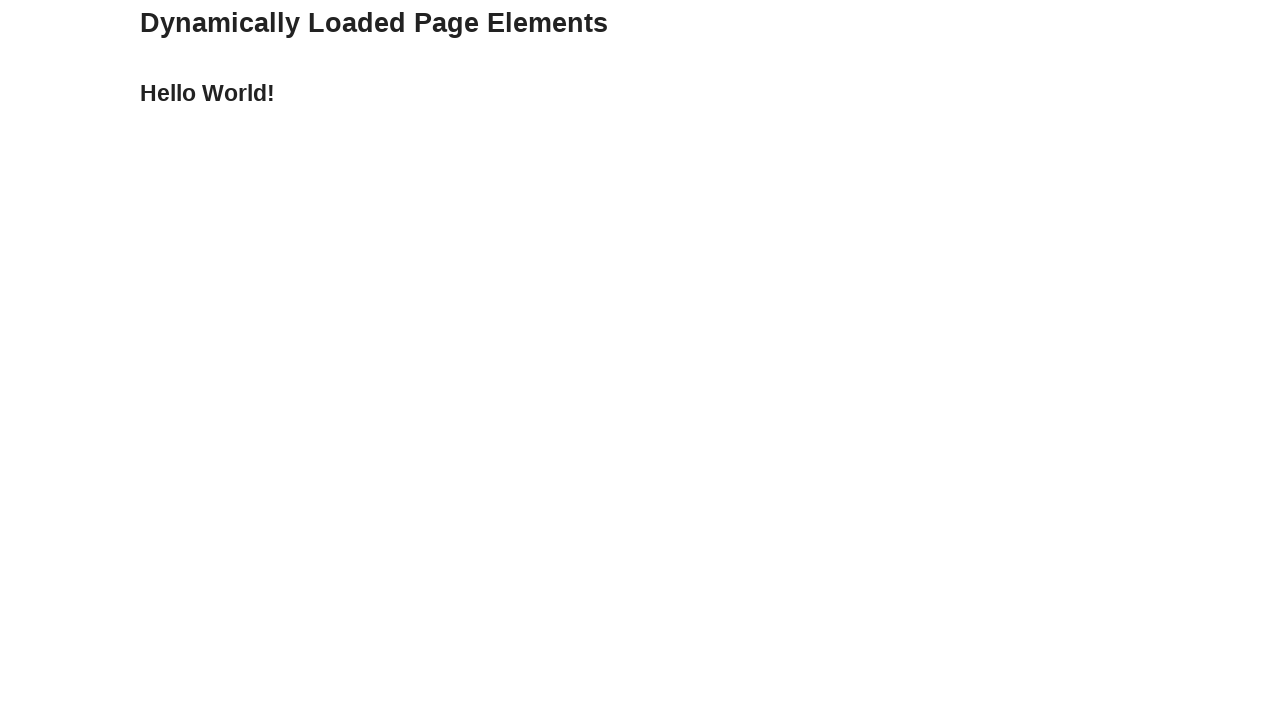

Verified finish element is visible
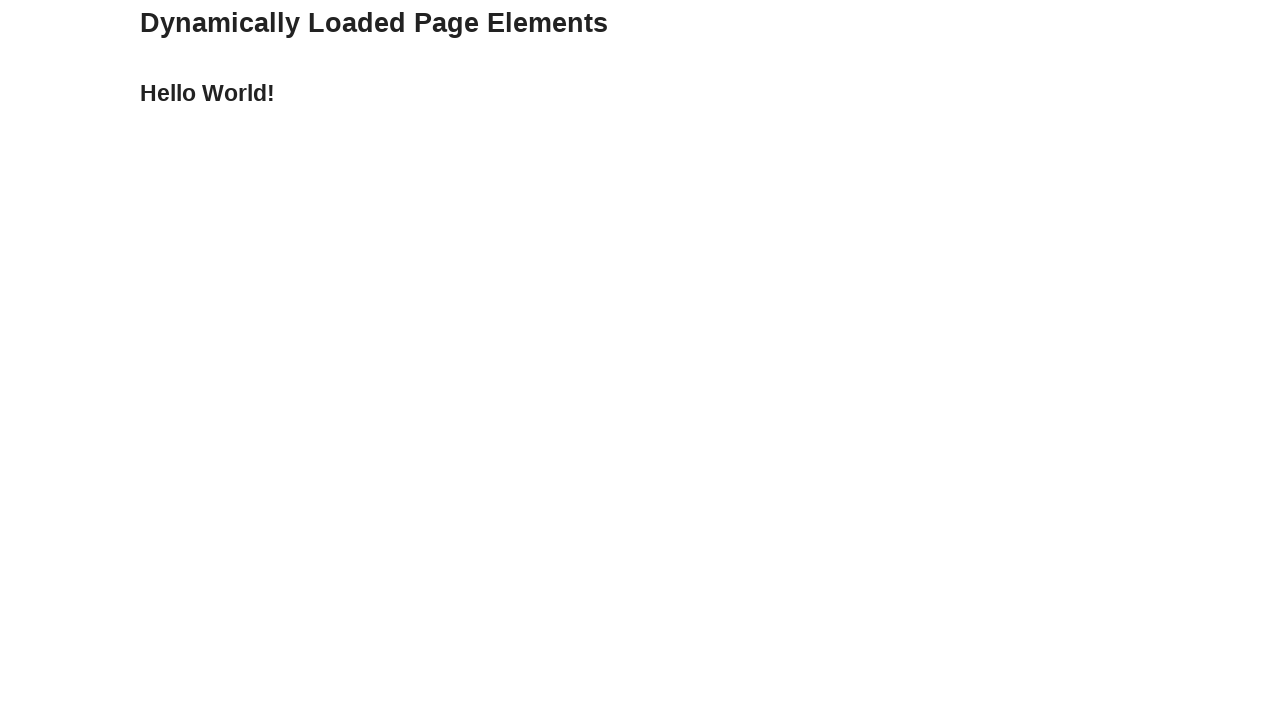

Verified finish element contains correct text 'Hello World!'
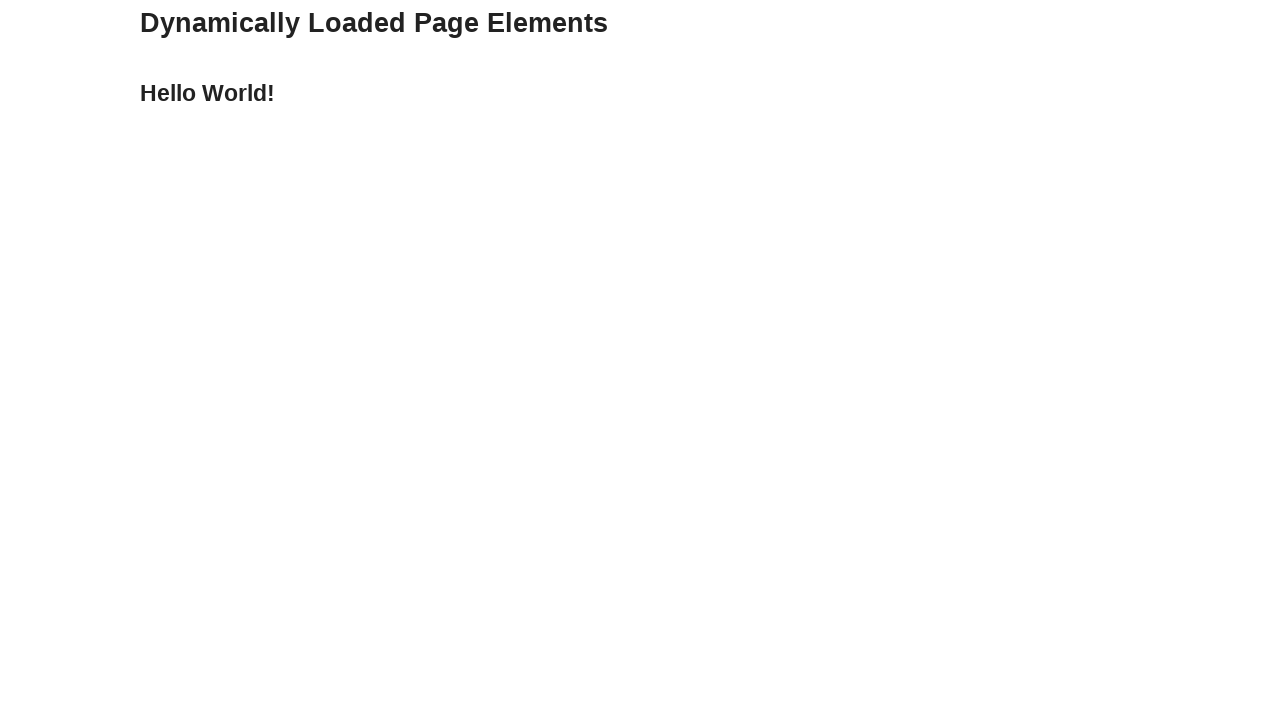

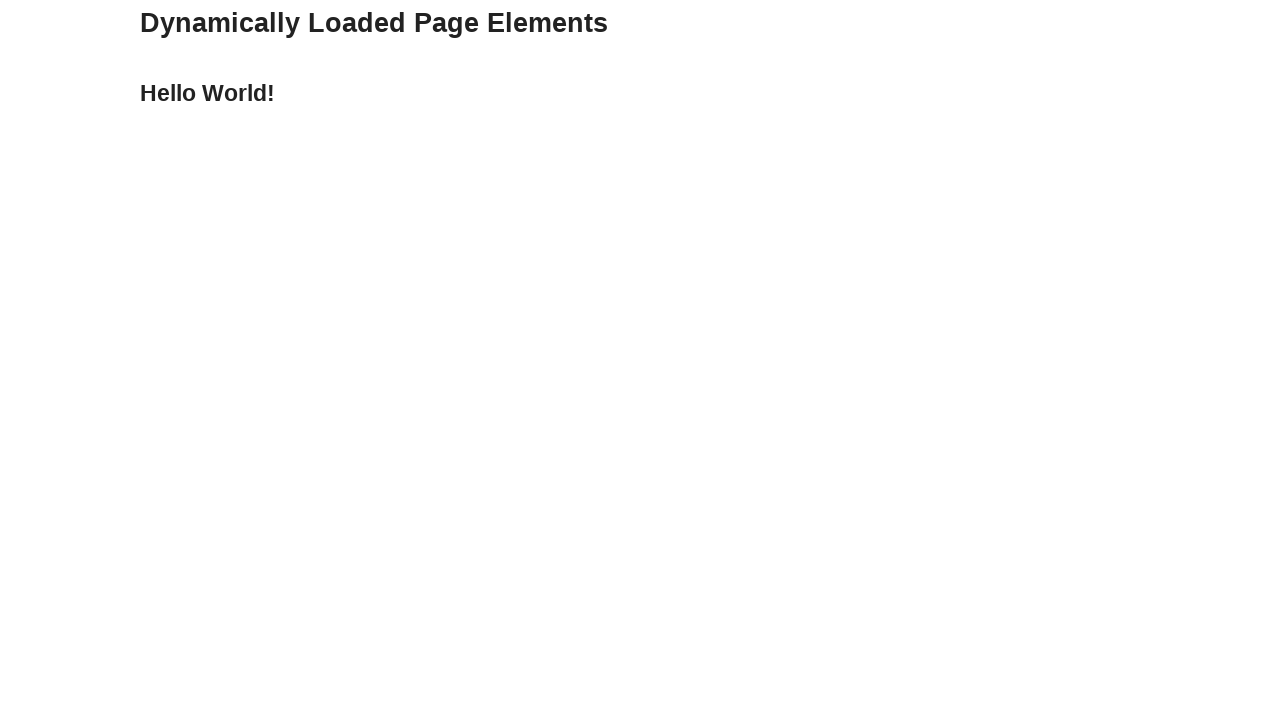